Tests fluent wait functionality by waiting for a JavaScript countdown timer to reach "00" seconds, demonstrating polling-based element condition checking.

Starting URL: https://automationfc.github.io/fluent-wait/

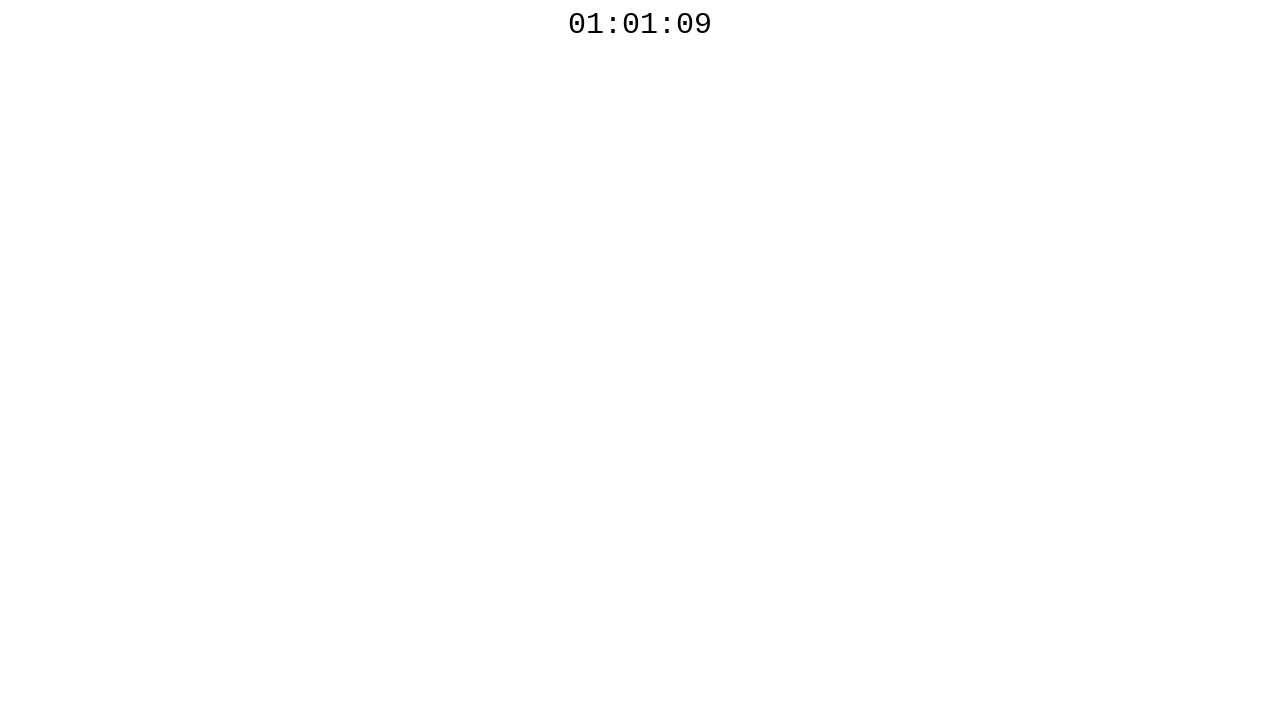

Countdown element became visible
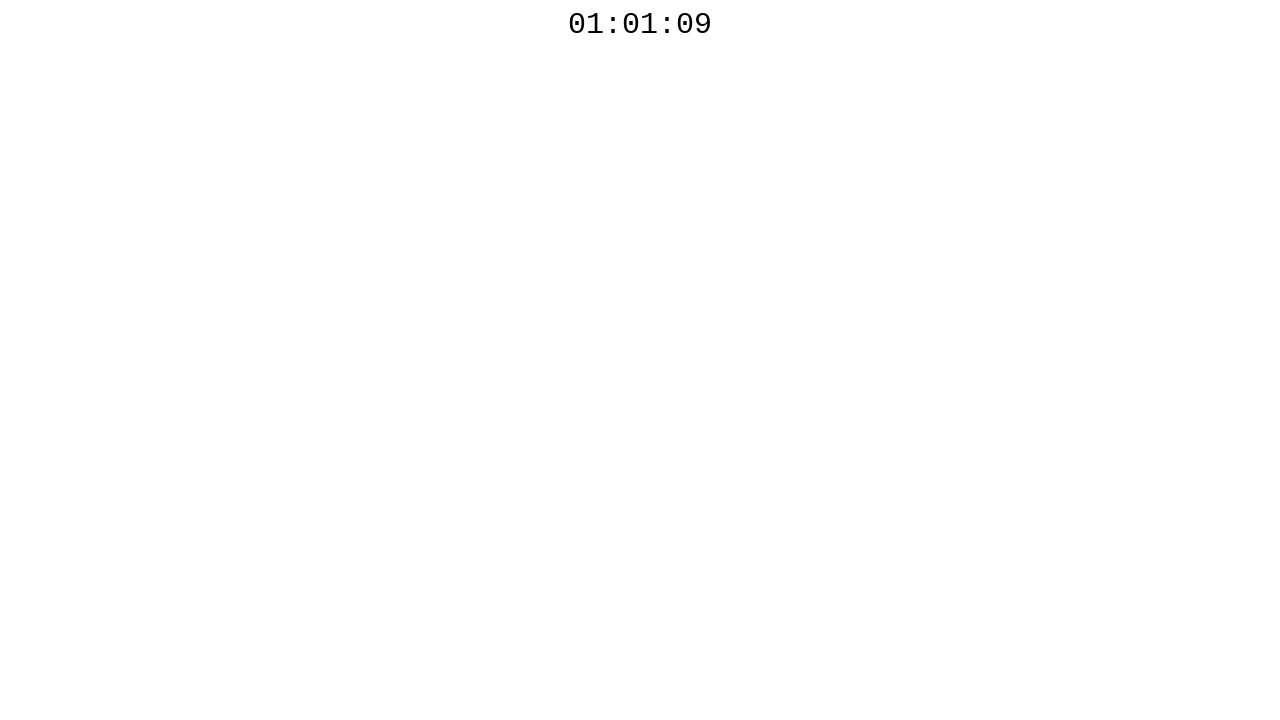

Countdown timer reached 00 seconds
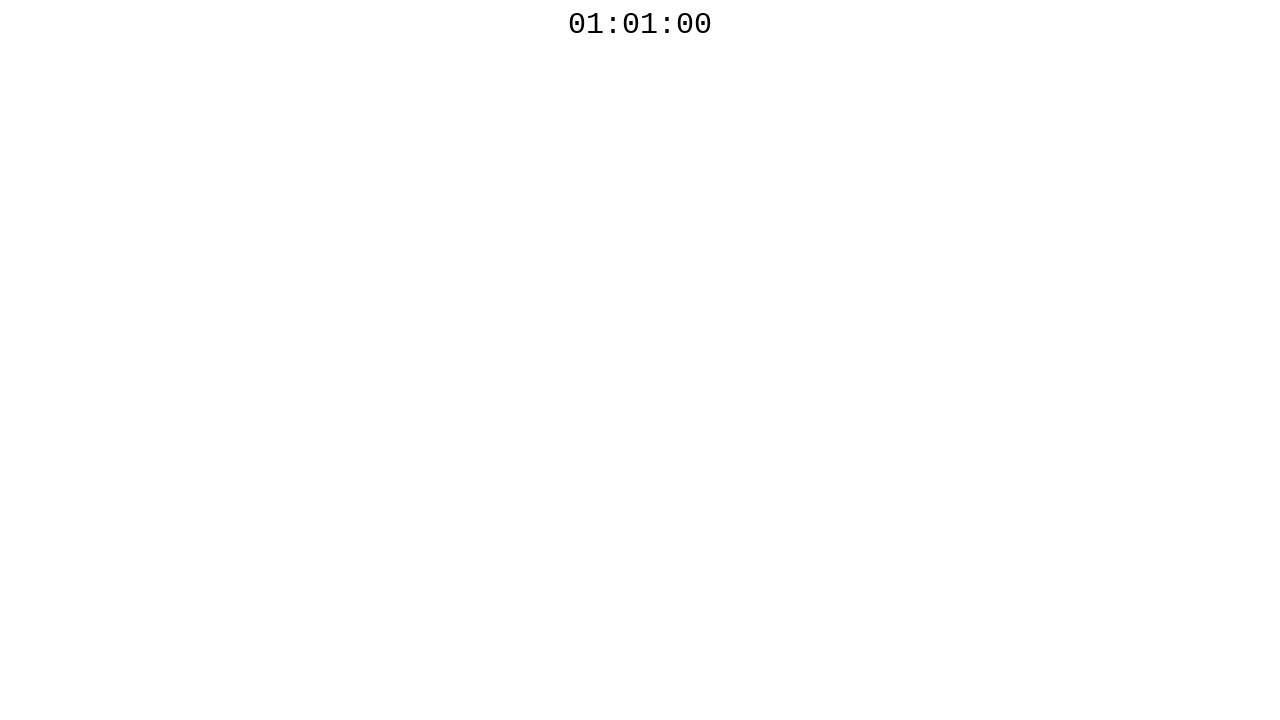

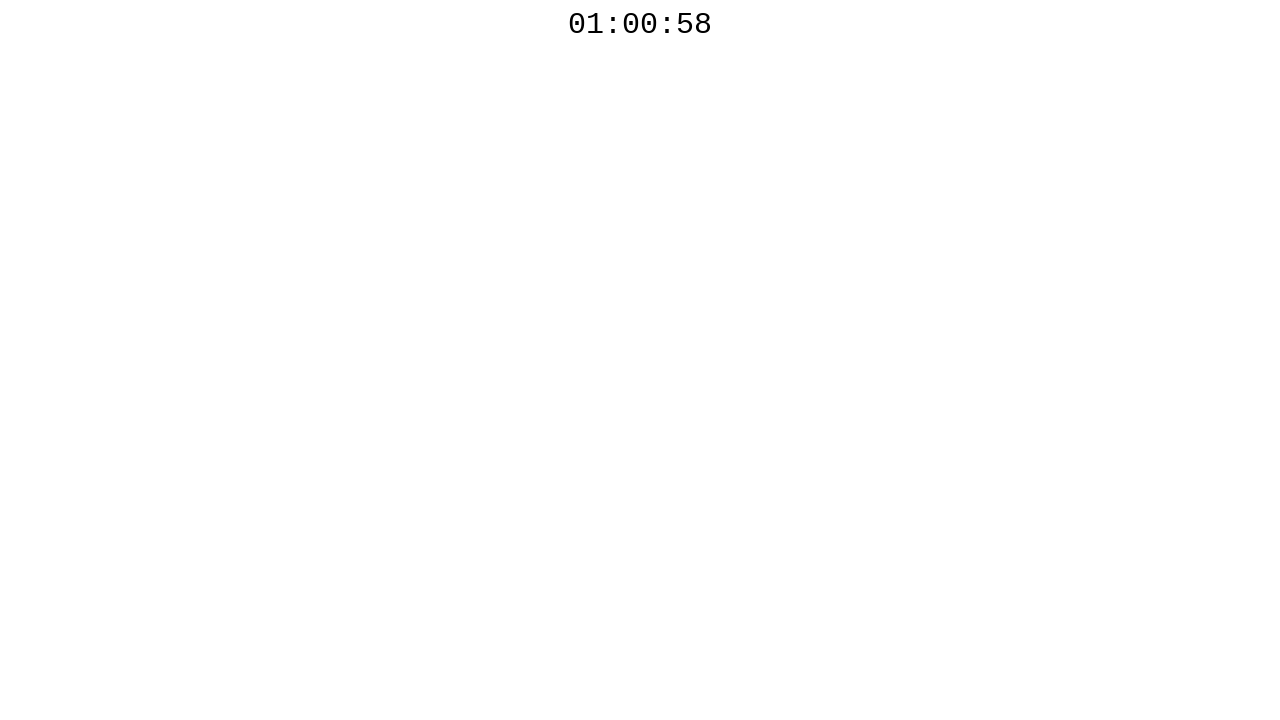